Tests searchable/editable dropdown by typing country names and selecting them from the filtered results

Starting URL: https://react.semantic-ui.com/maximize/dropdown-example-search-selection/

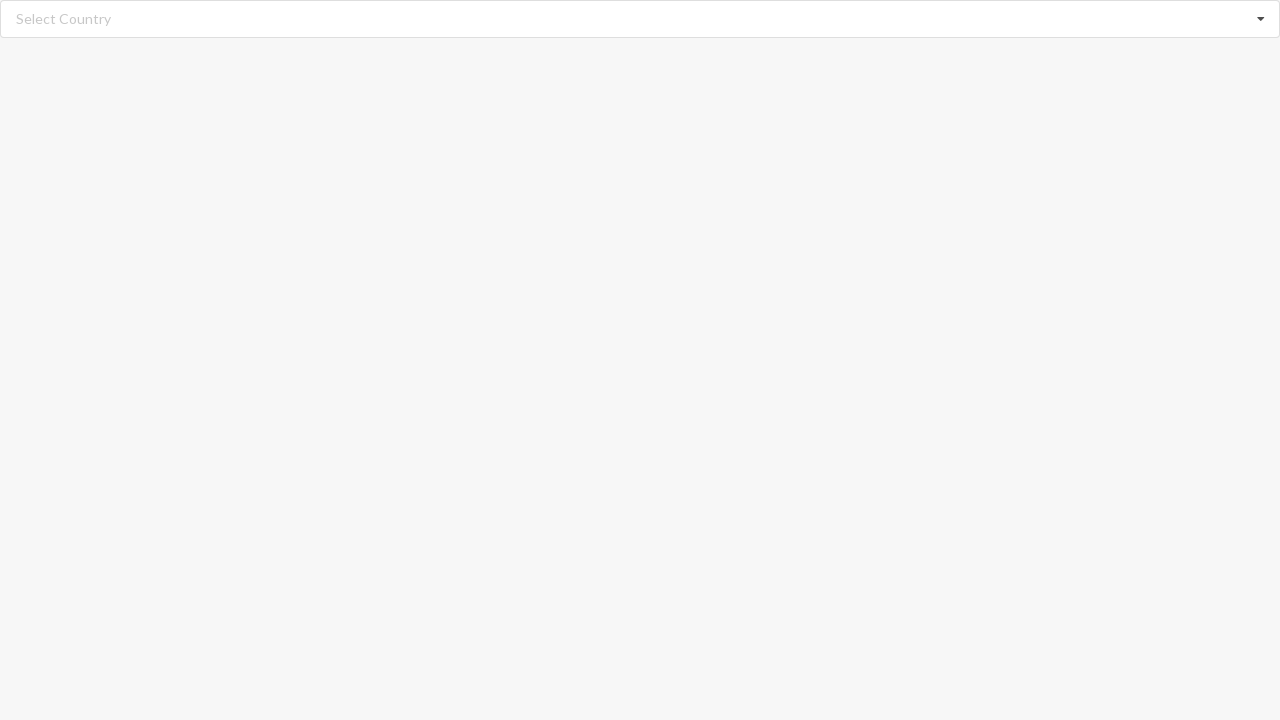

Waited for page to load (3 seconds)
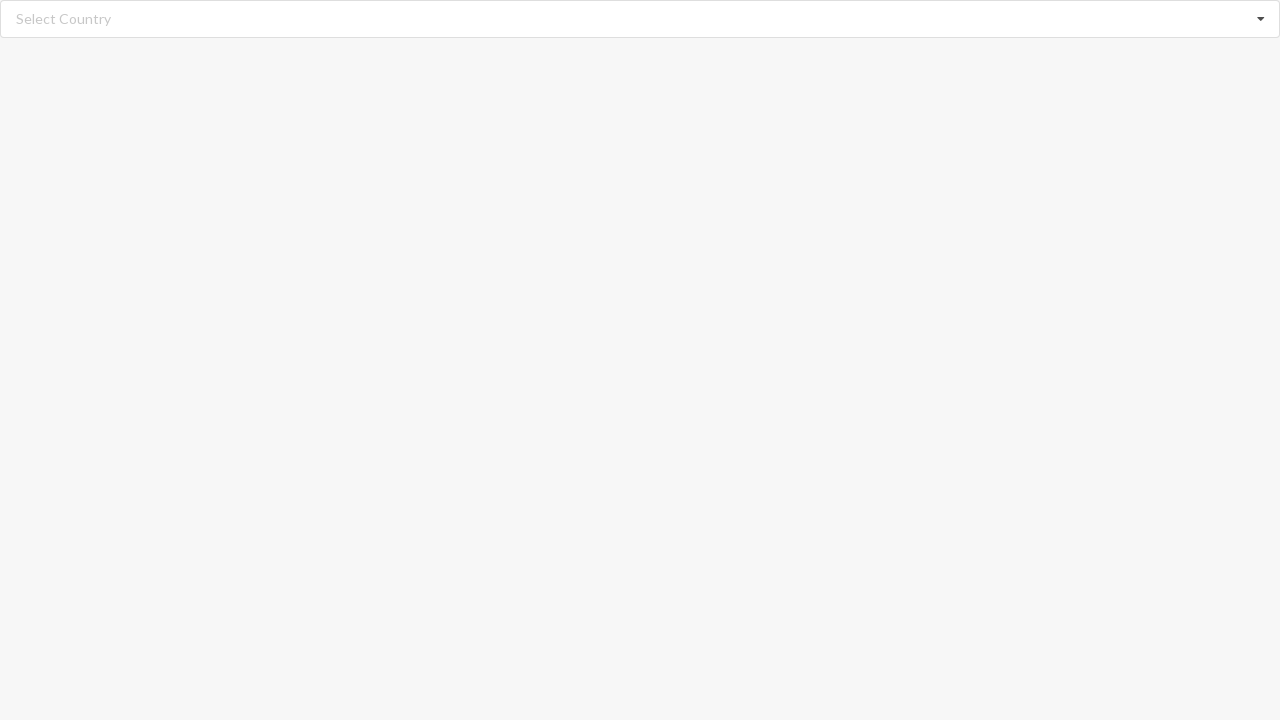

Filled search field with 'Albania' on input.search
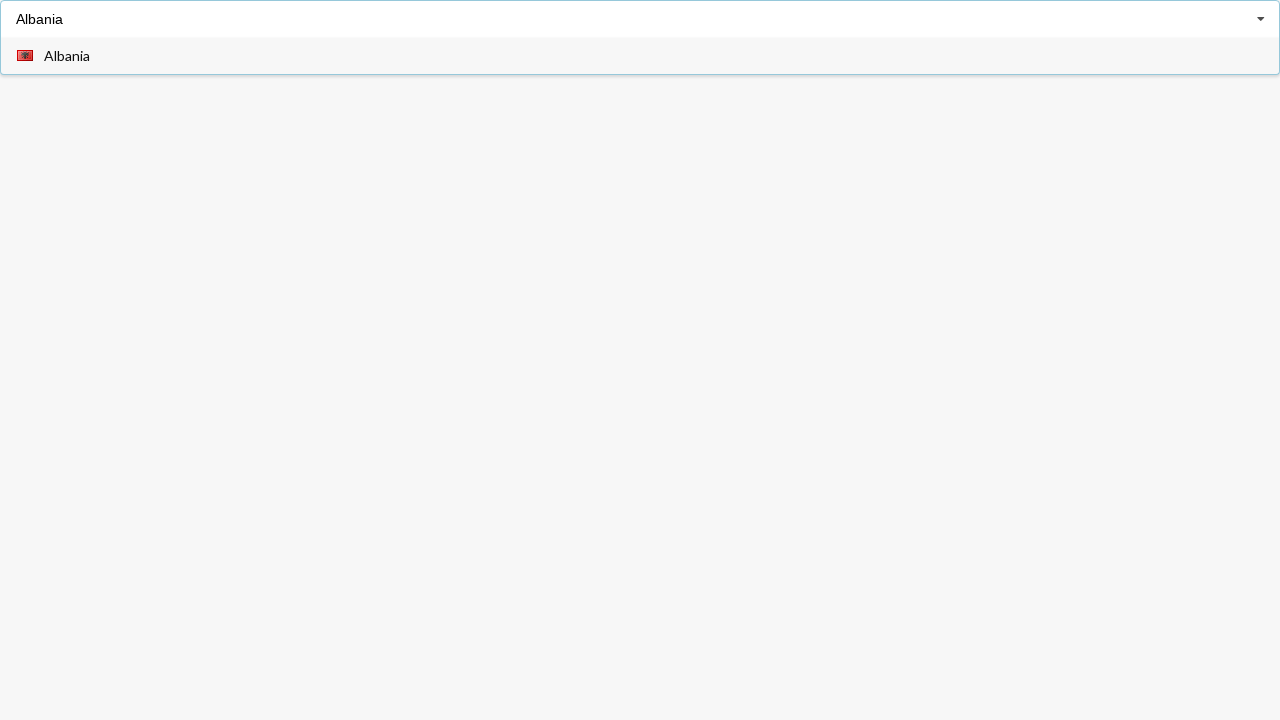

Waited for dropdown to filter results (2 seconds)
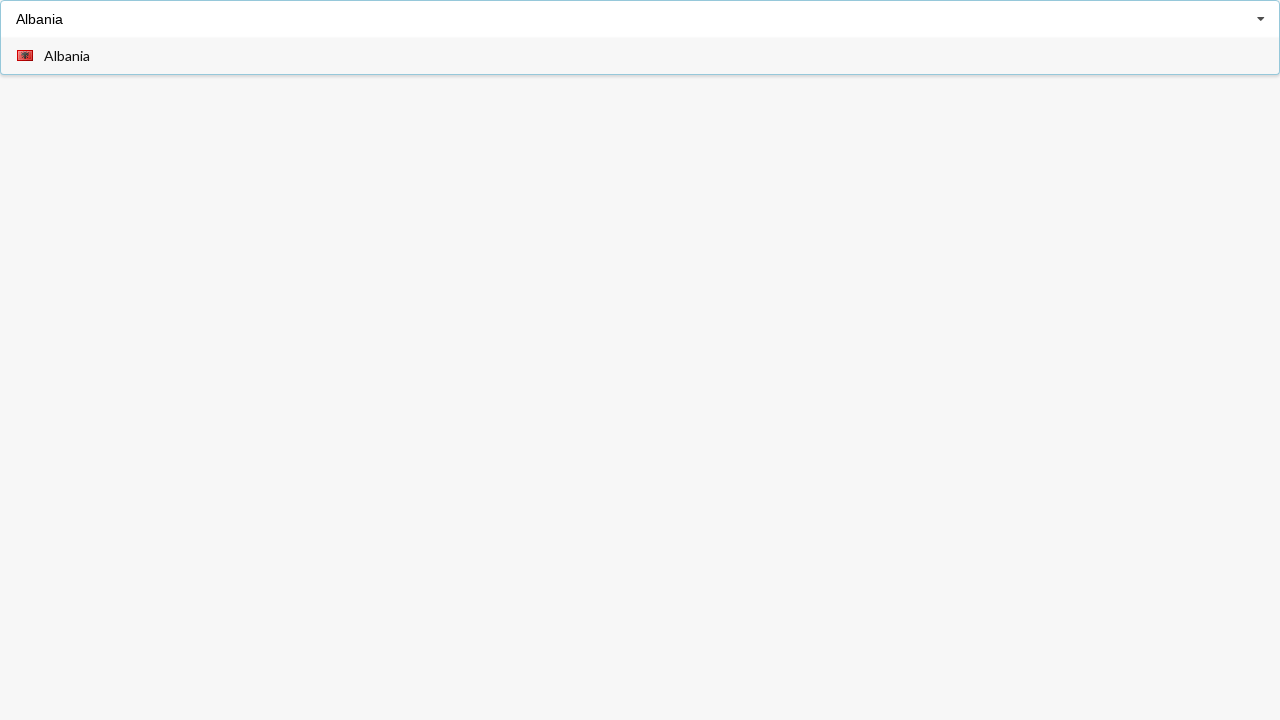

Clicked on 'Albania' option in dropdown at (67, 56) on span.text:has-text('Albania')
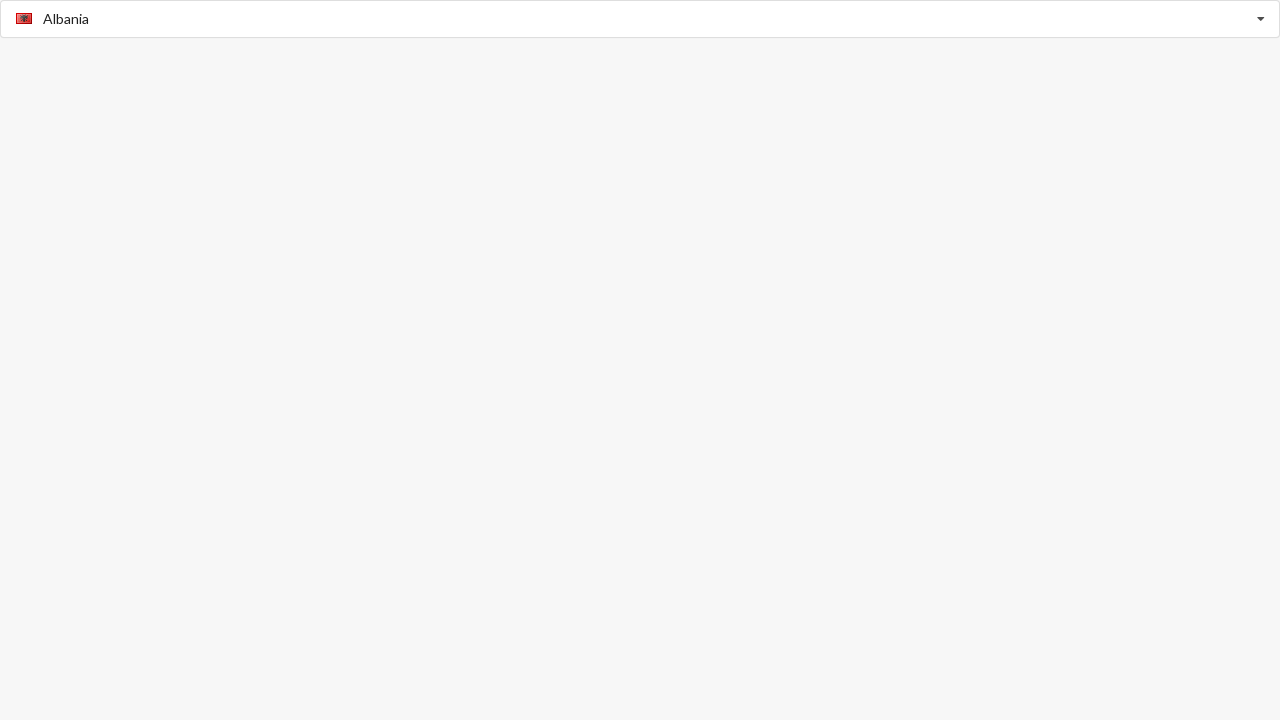

Verified that 'Albania' was selected in the dropdown
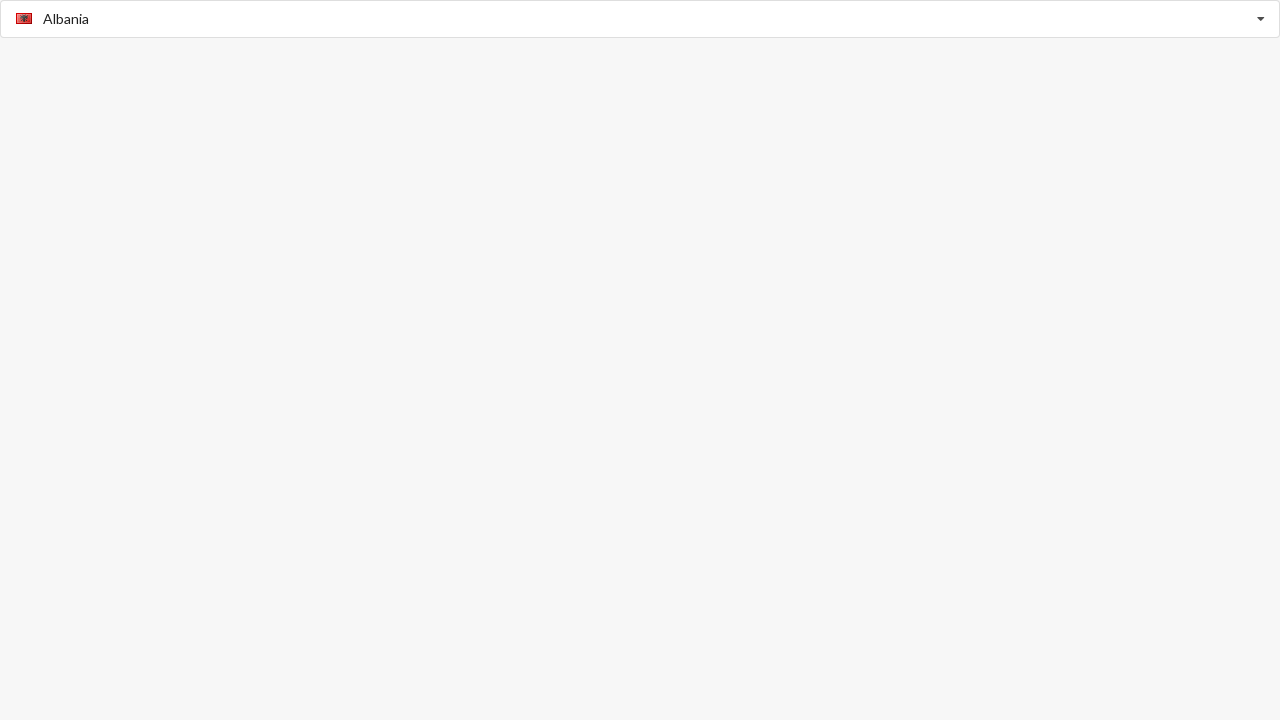

Waited before next selection (3 seconds)
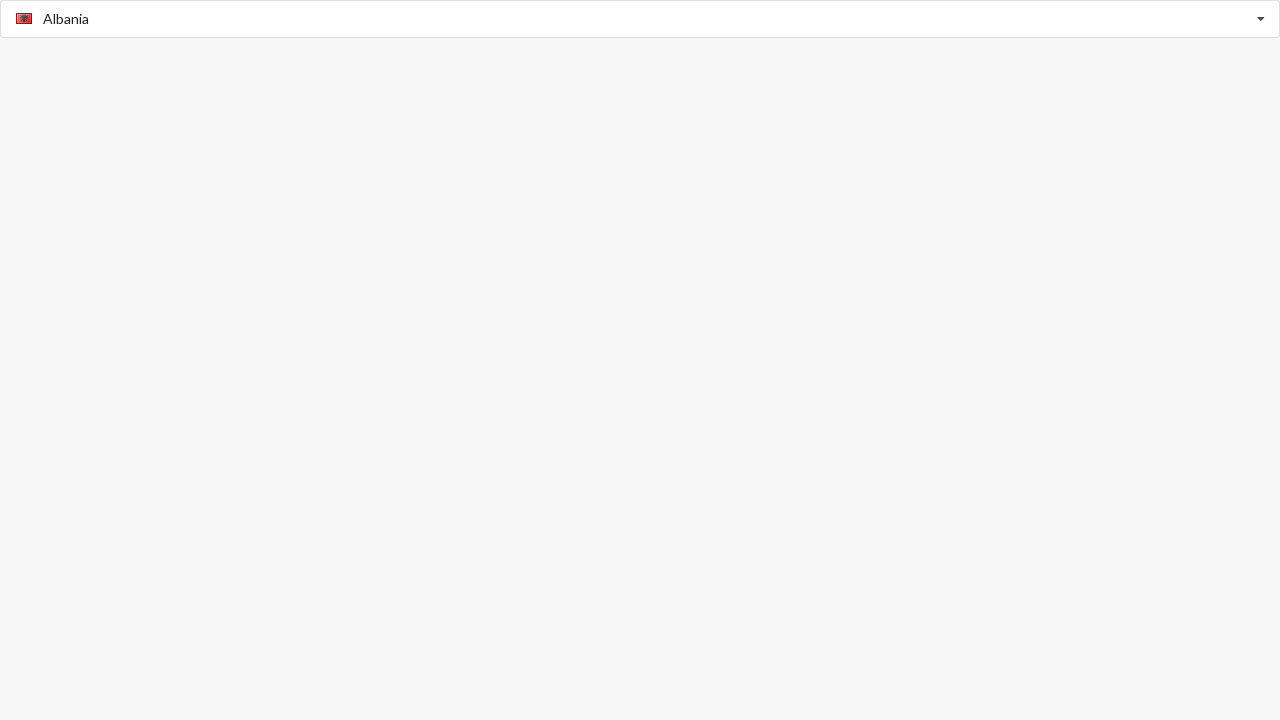

Filled search field with 'Anguilla' on input.search
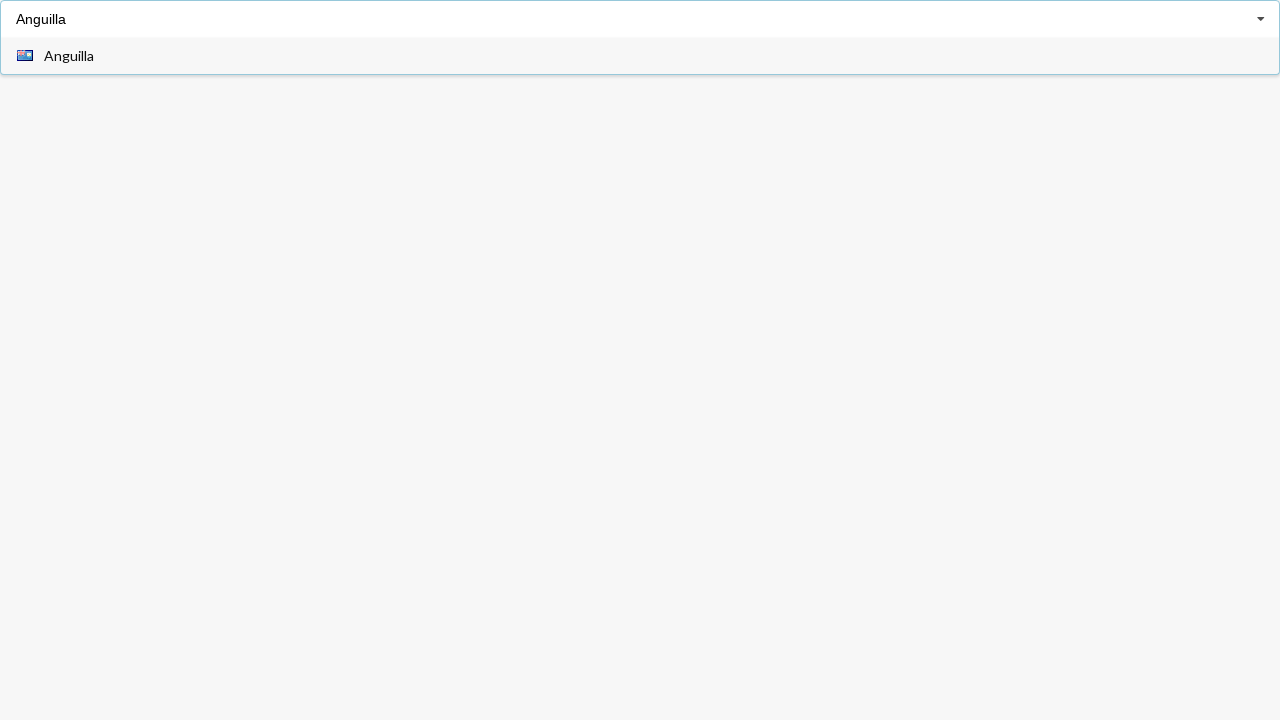

Waited for dropdown to filter results (2 seconds)
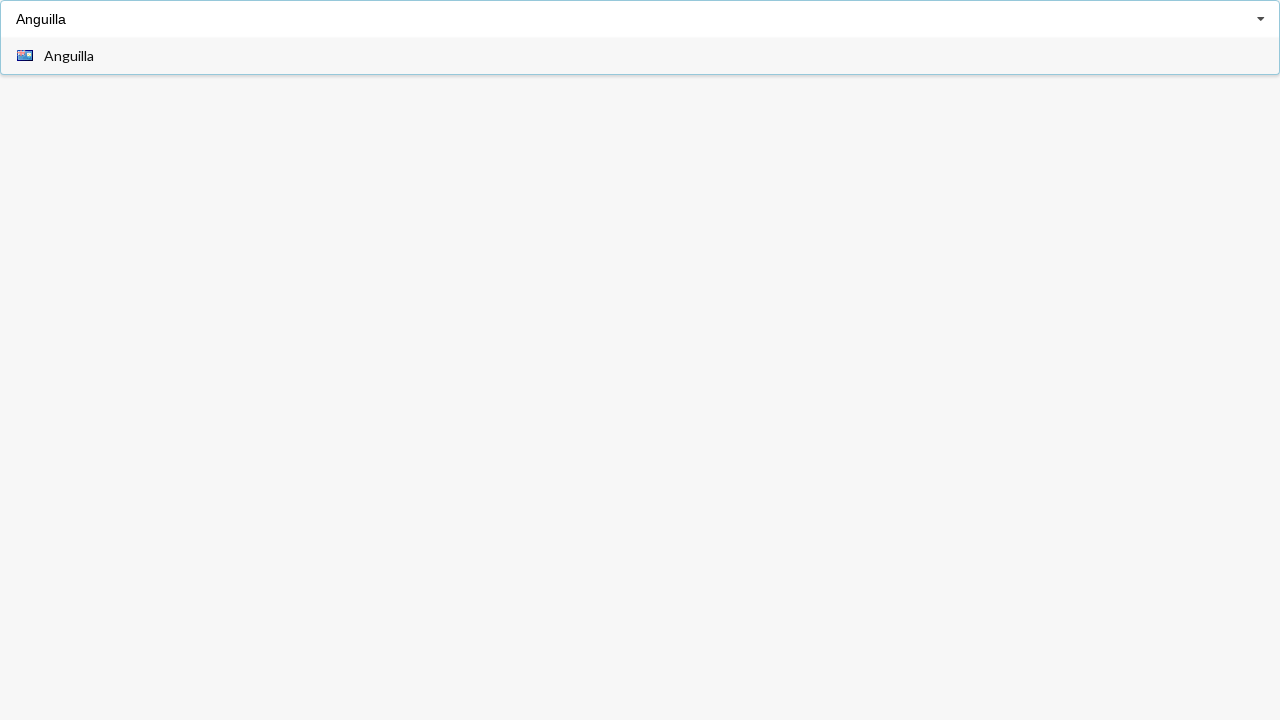

Clicked on 'Anguilla' option in dropdown at (69, 56) on span.text:has-text('Anguilla')
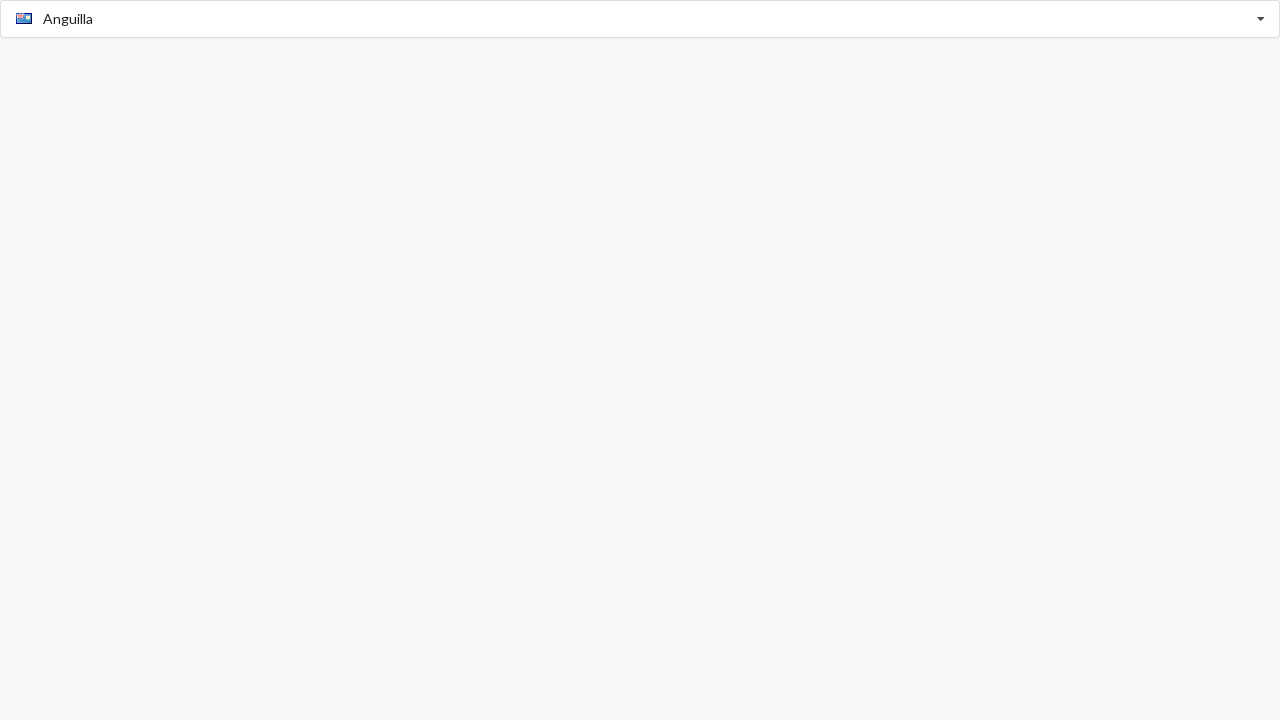

Verified that 'Anguilla' was selected in the dropdown
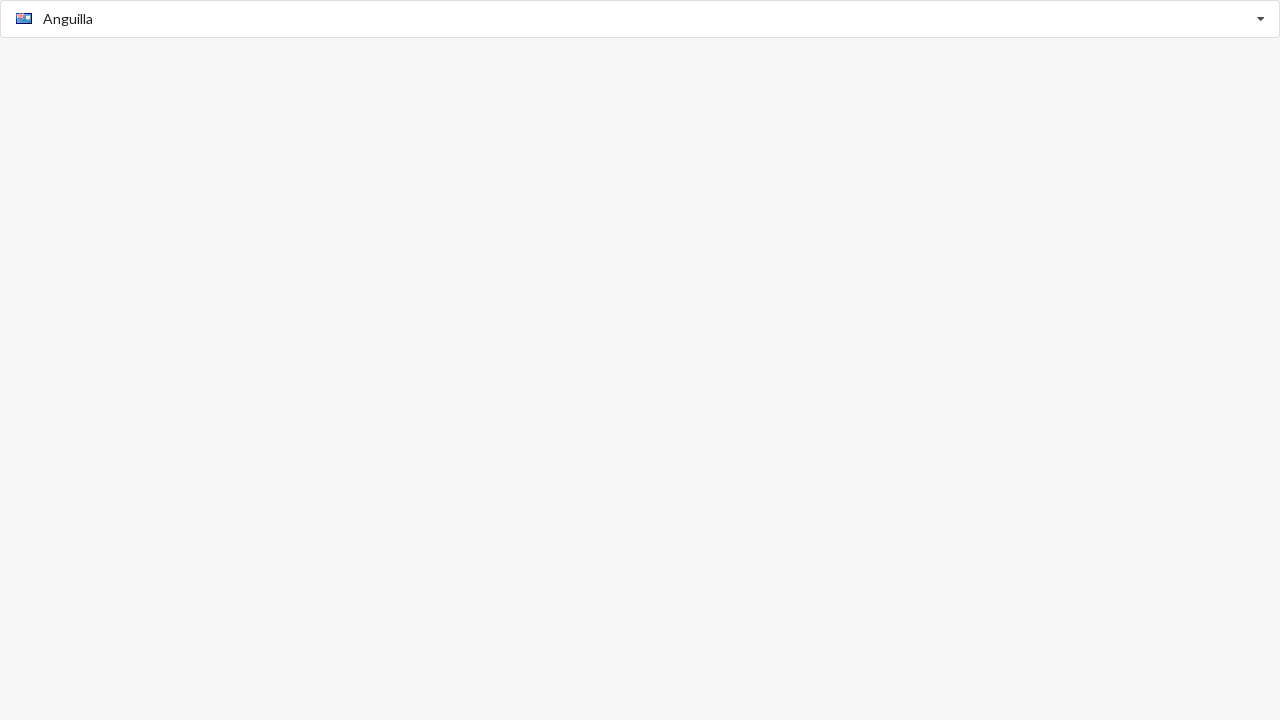

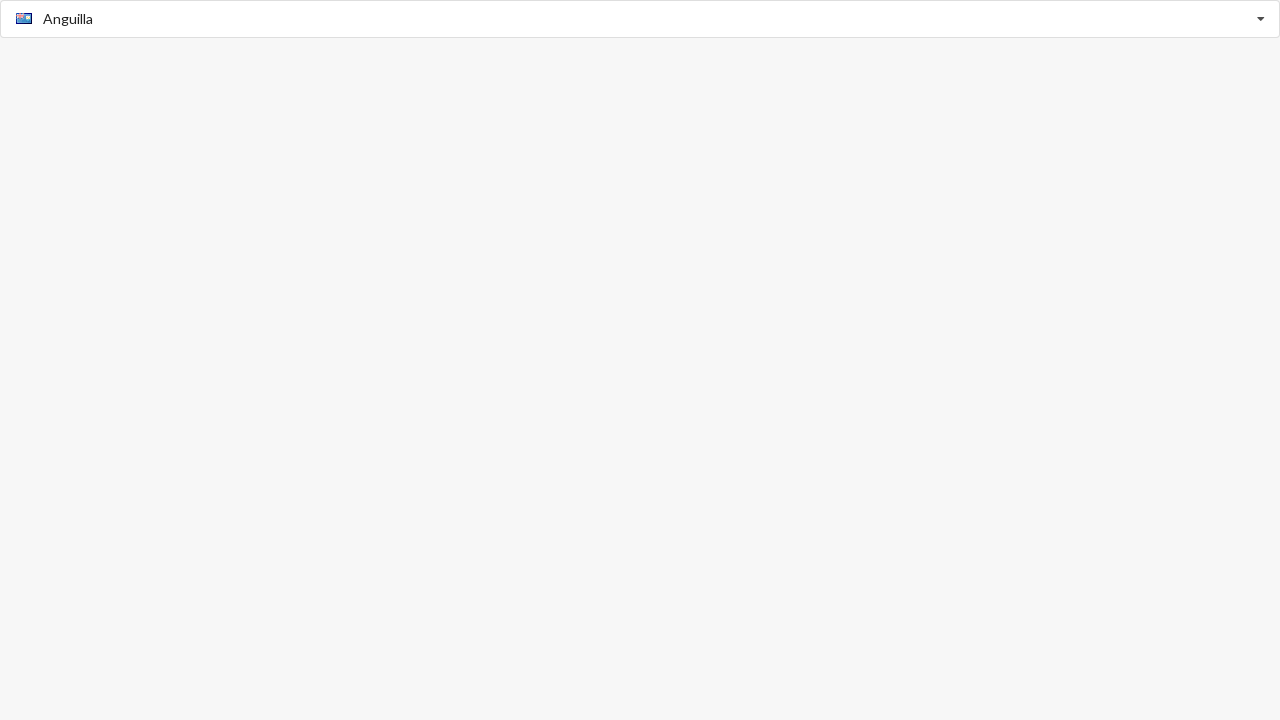